Tests working with multiple browser windows using a more resilient approach by storing window handles before and after clicking, then switching between windows to verify their titles.

Starting URL: https://the-internet.herokuapp.com/windows

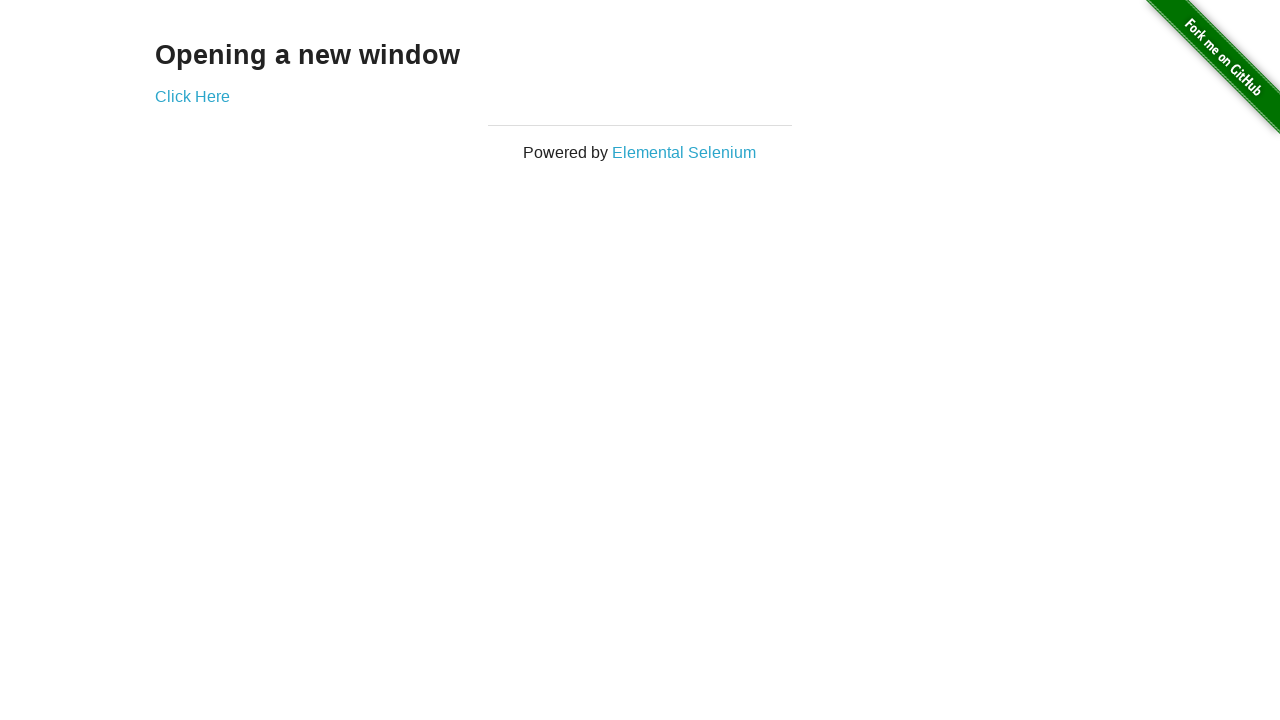

Clicked link to open new window at (192, 96) on .example a
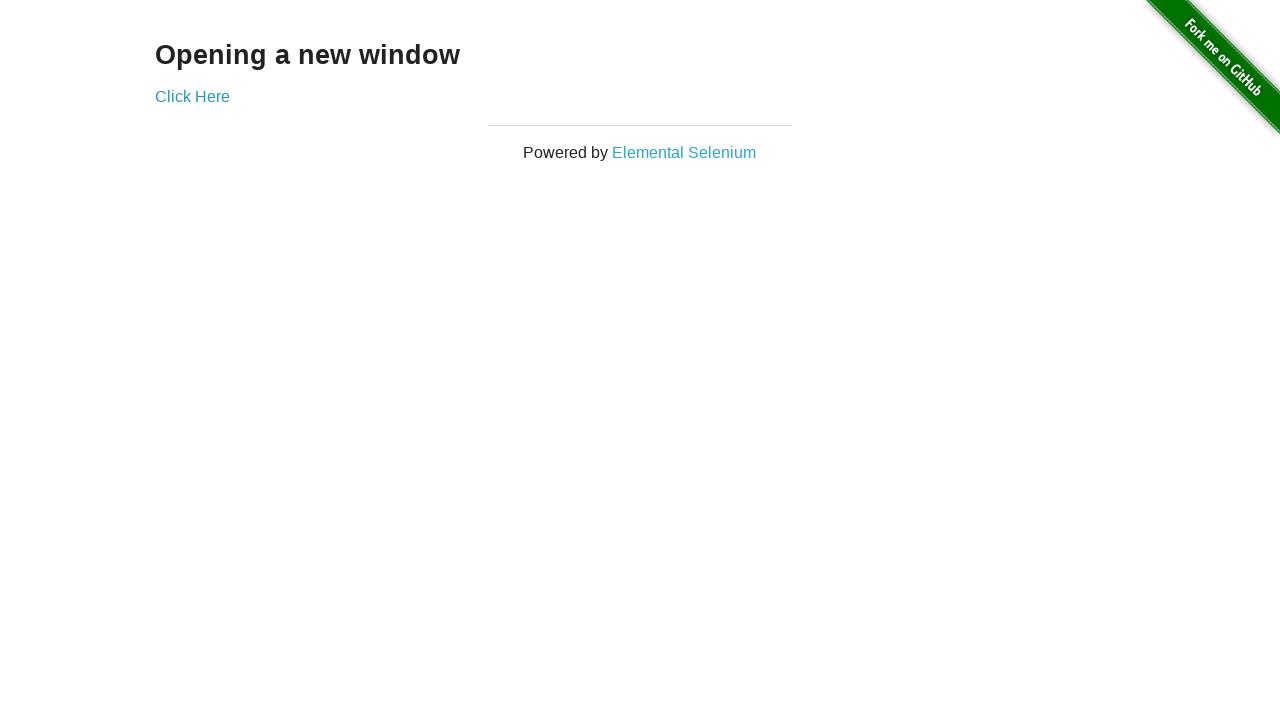

New window opened and stored
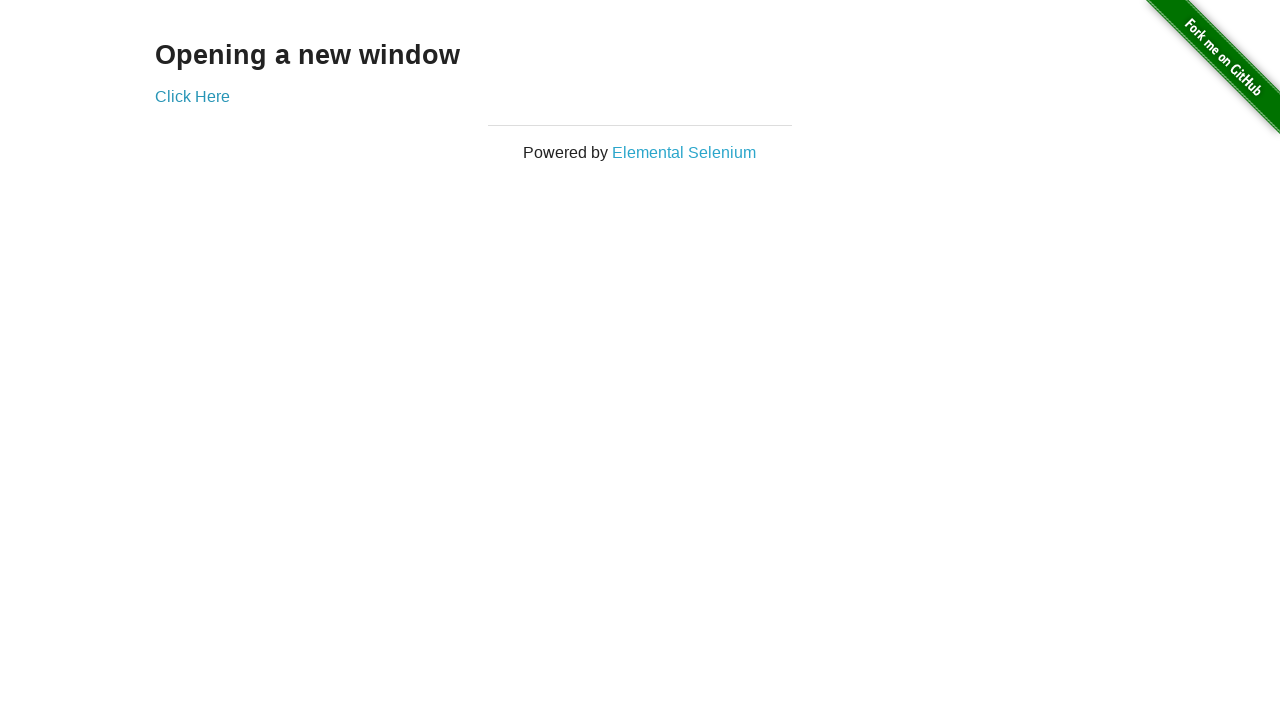

New page finished loading
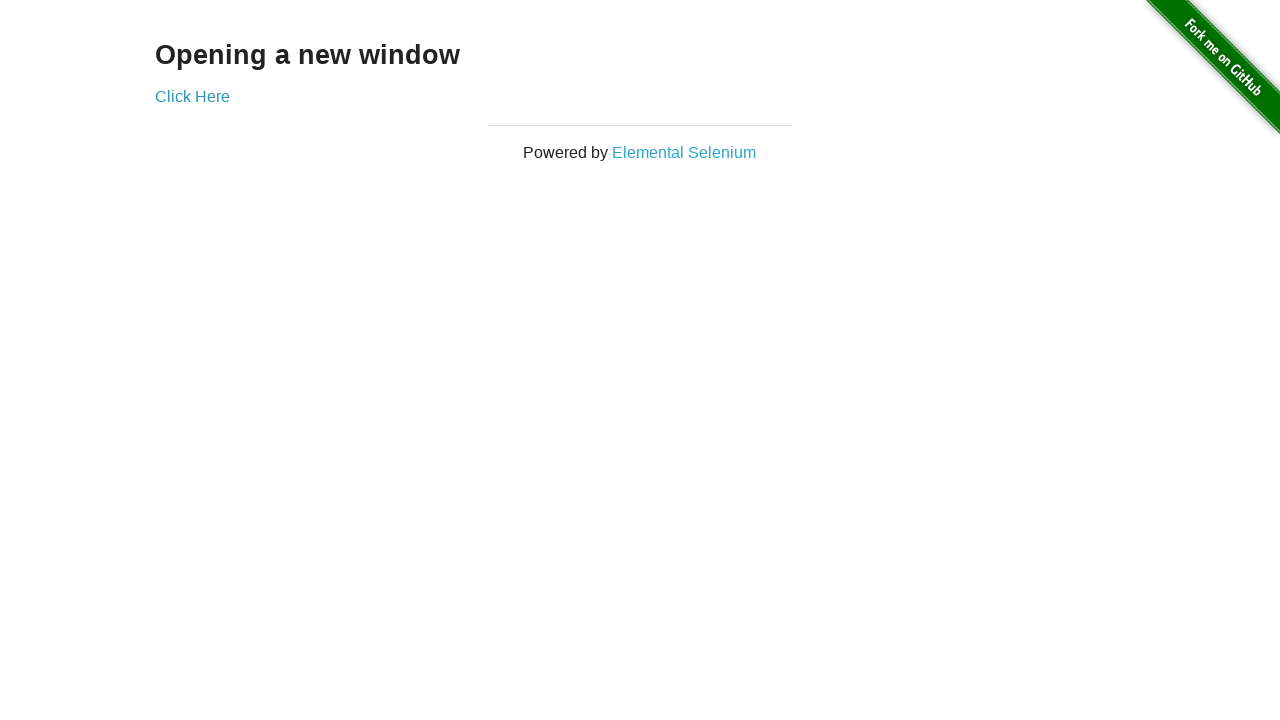

Verified original window title is 'The Internet'
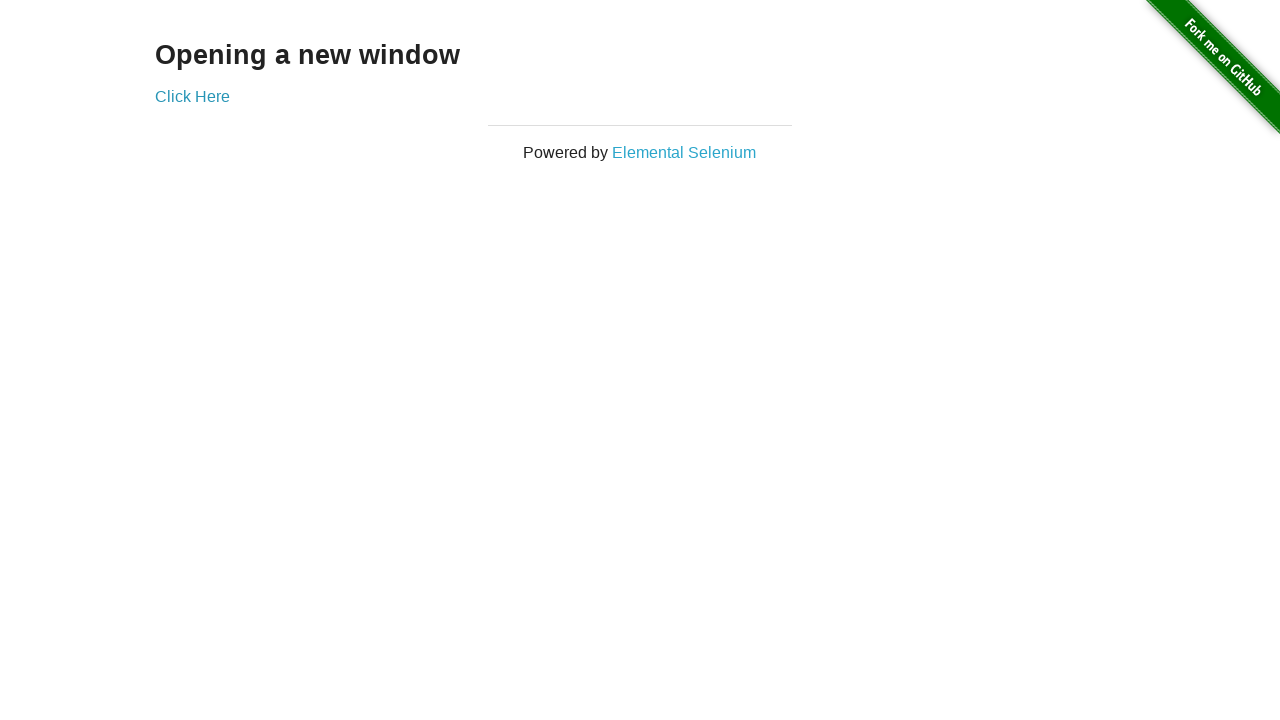

Waited for new page title to be populated
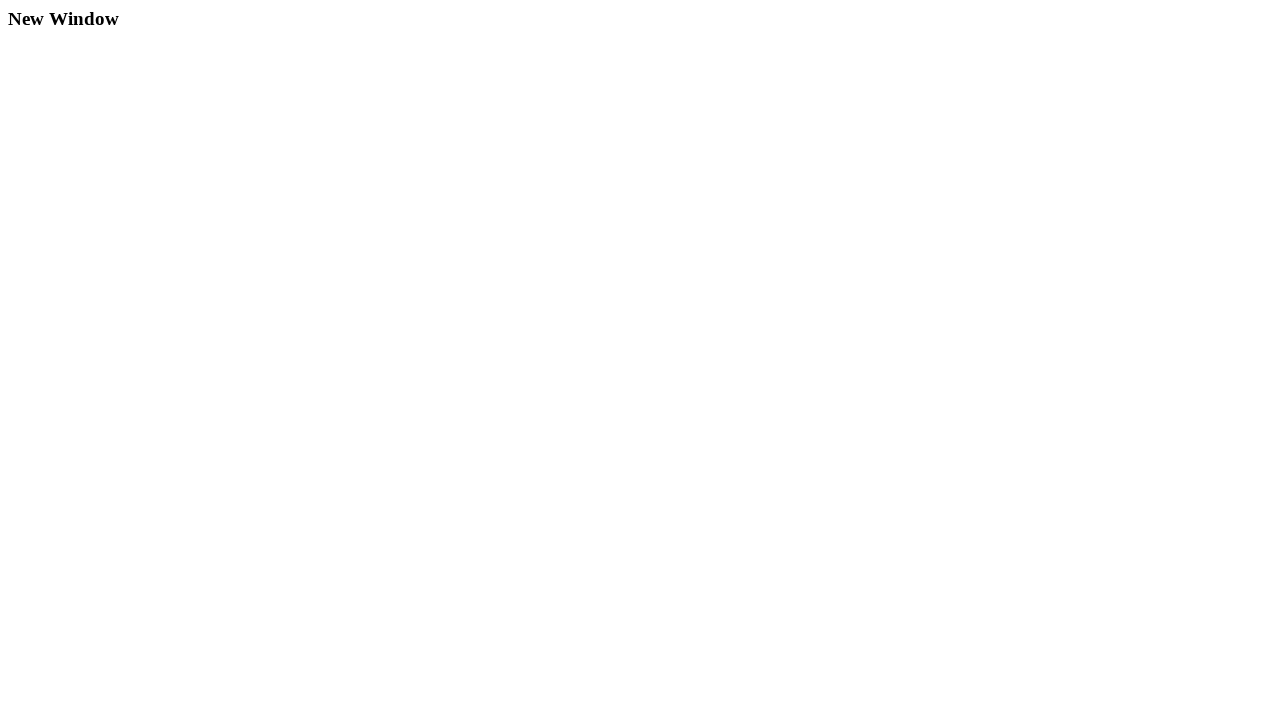

Verified new window title is 'New Window'
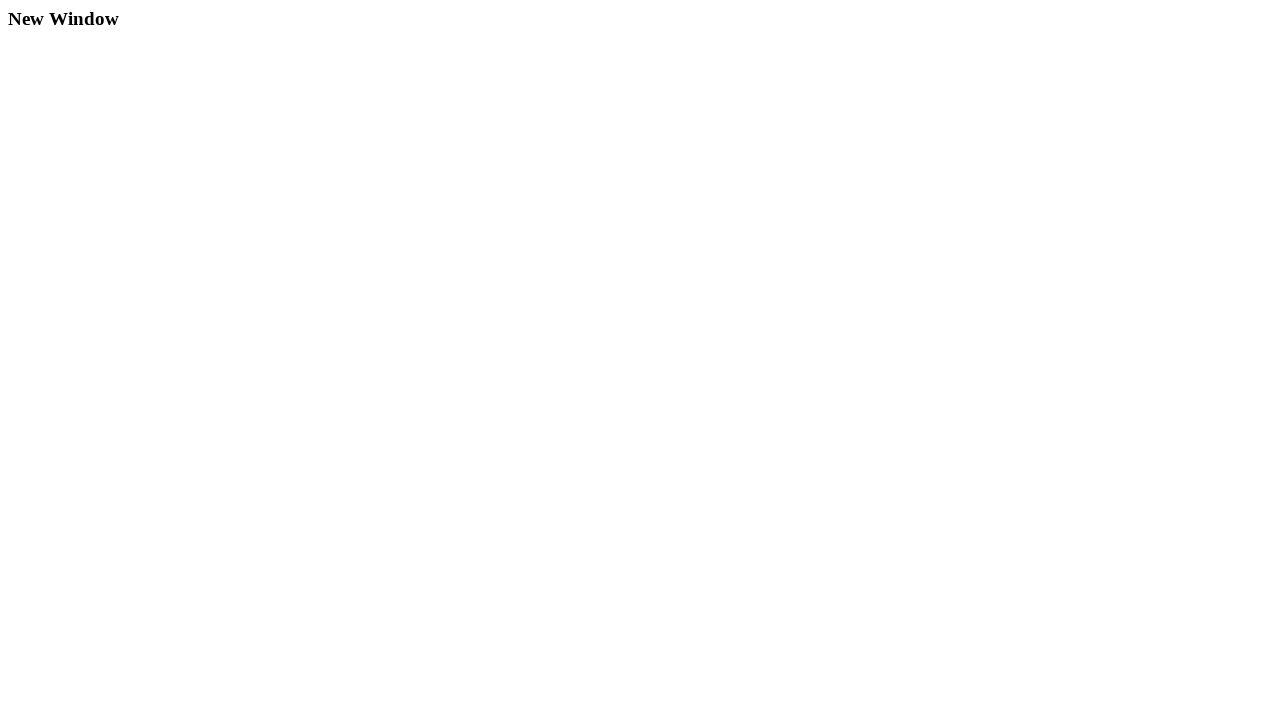

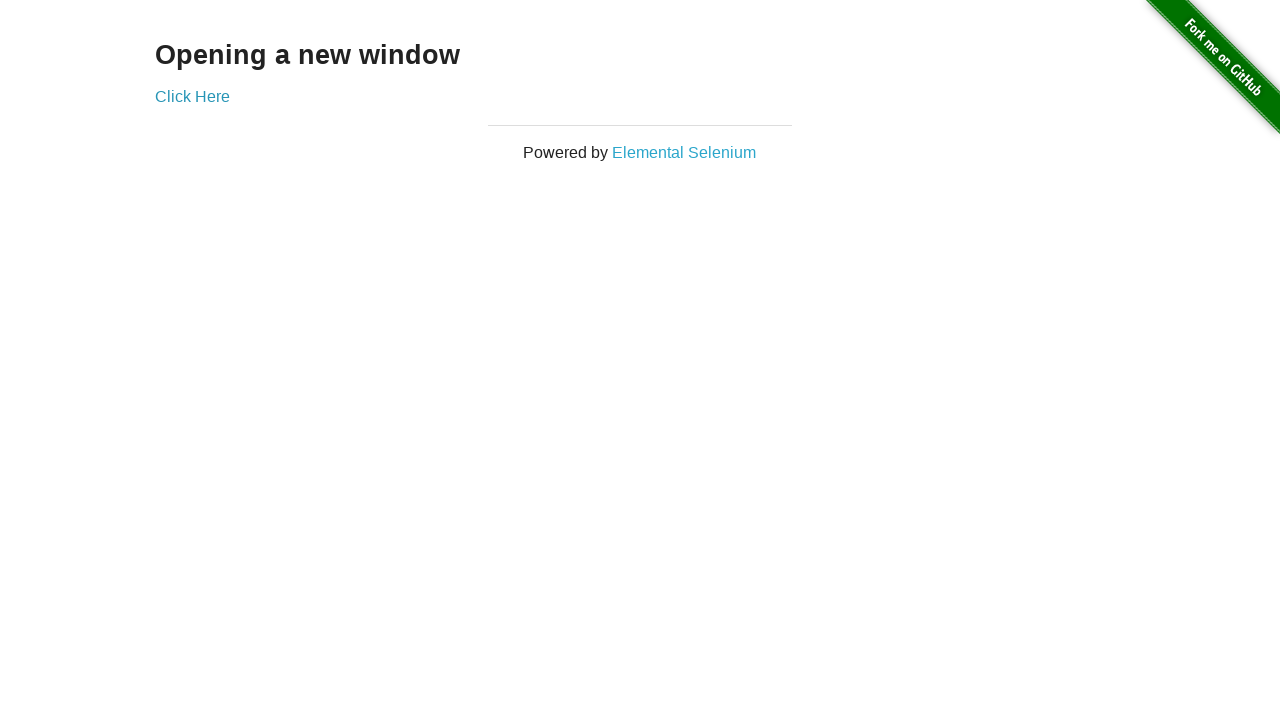